Navigates to SUQQU cosmetics news page, finds news items in the list, and navigates to a news detail page to verify the page content loads properly.

Starting URL: https://www.suqqu.com/ja/news

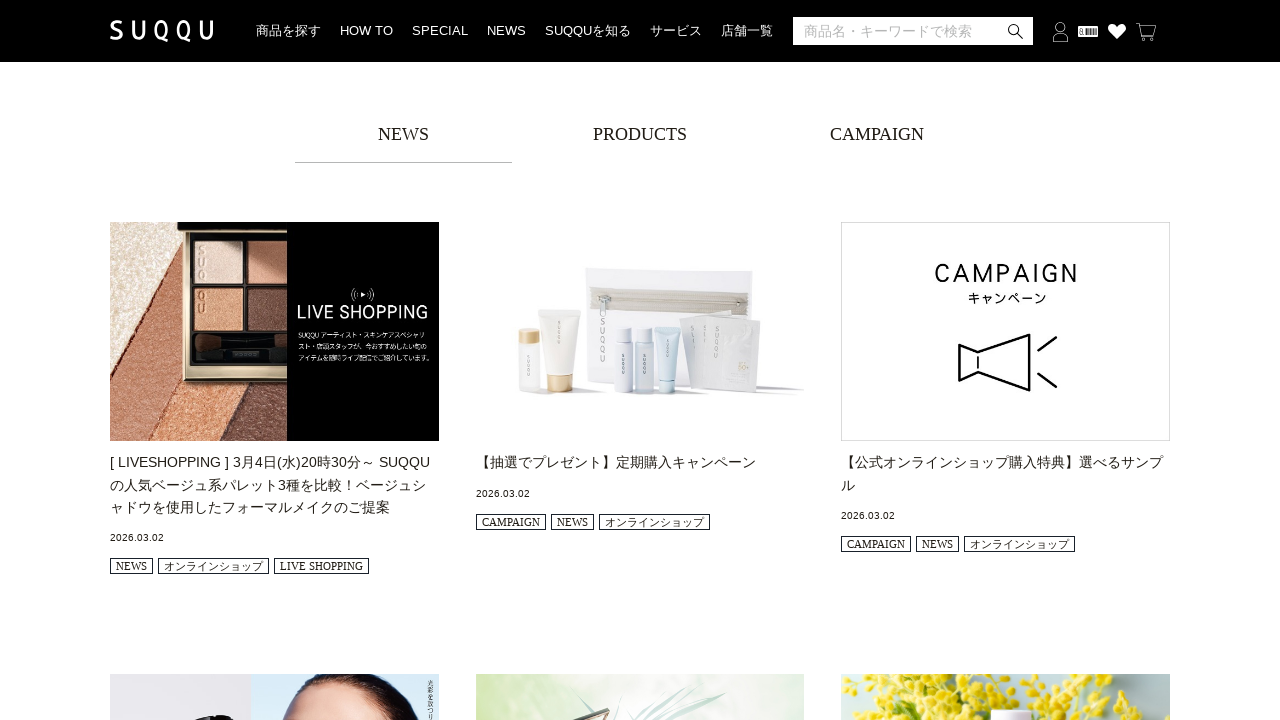

News list items loaded on SUQQU news page
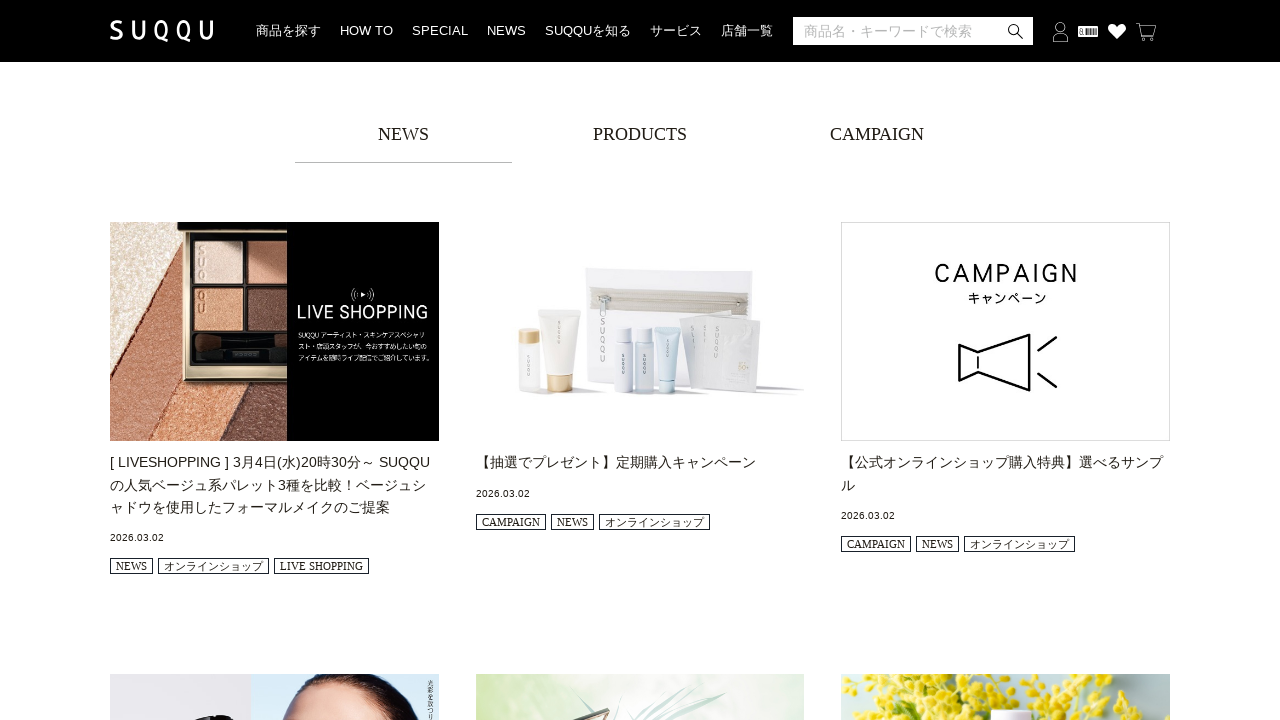

Located all news list items
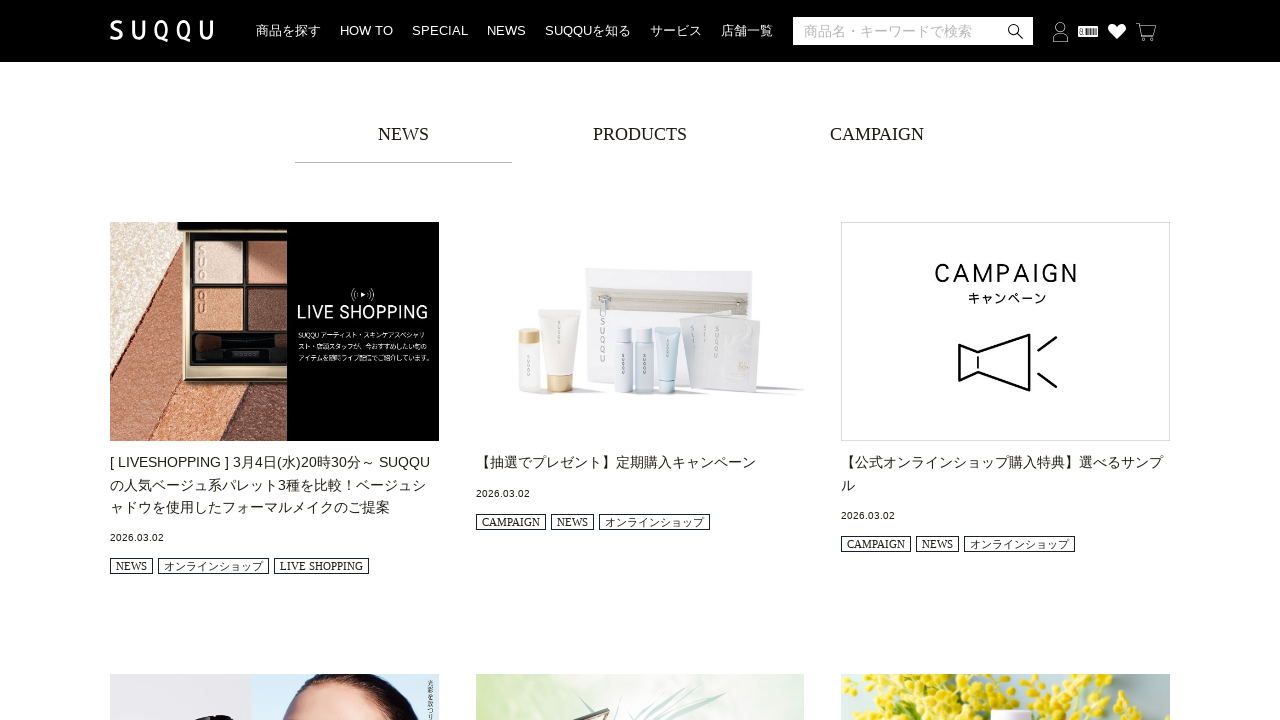

Clicked on the first news item link at (274, 332) on .m-suqqu_newsList-item >> nth=0 >> .m-suqqu_newsList-link
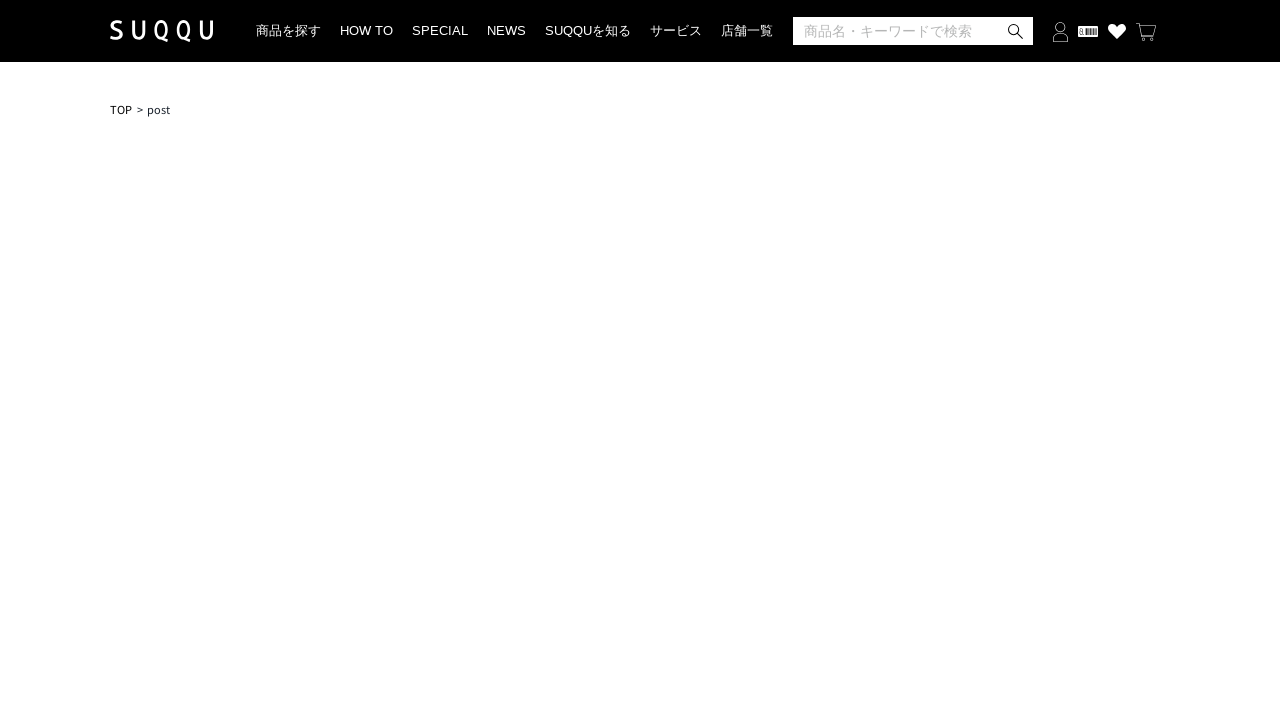

News detail page time element loaded
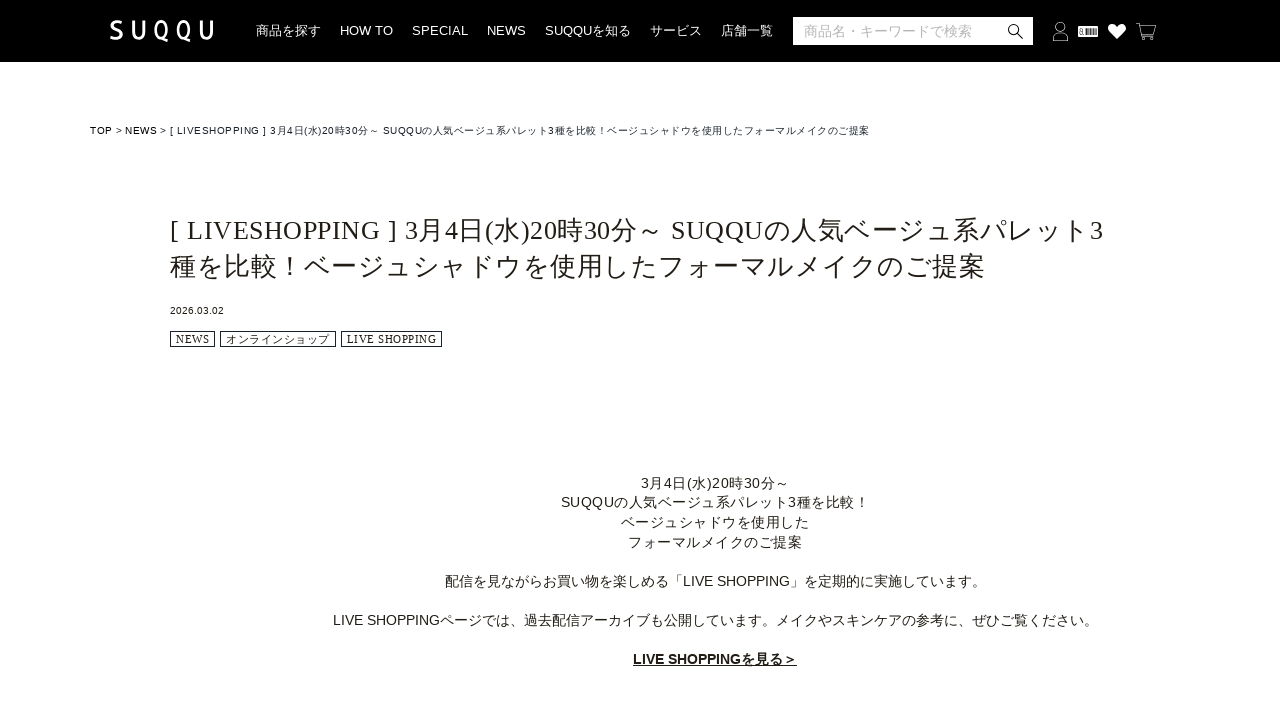

News detail page text content loaded
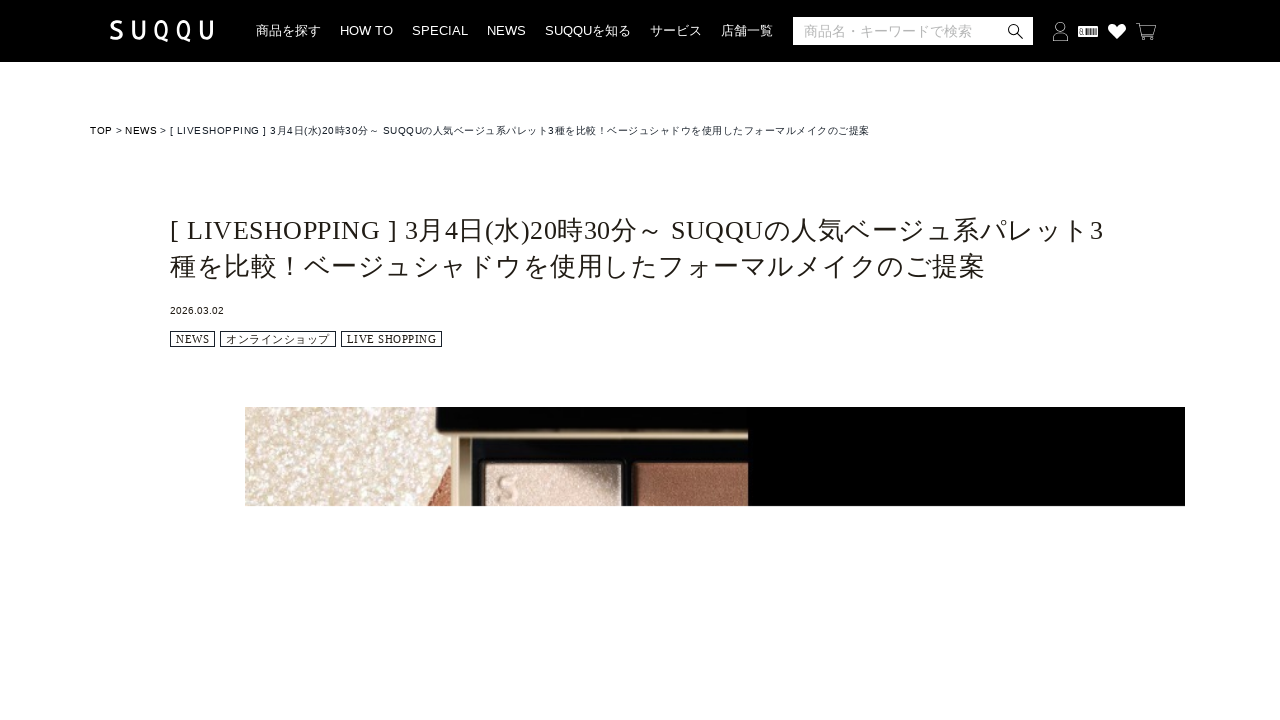

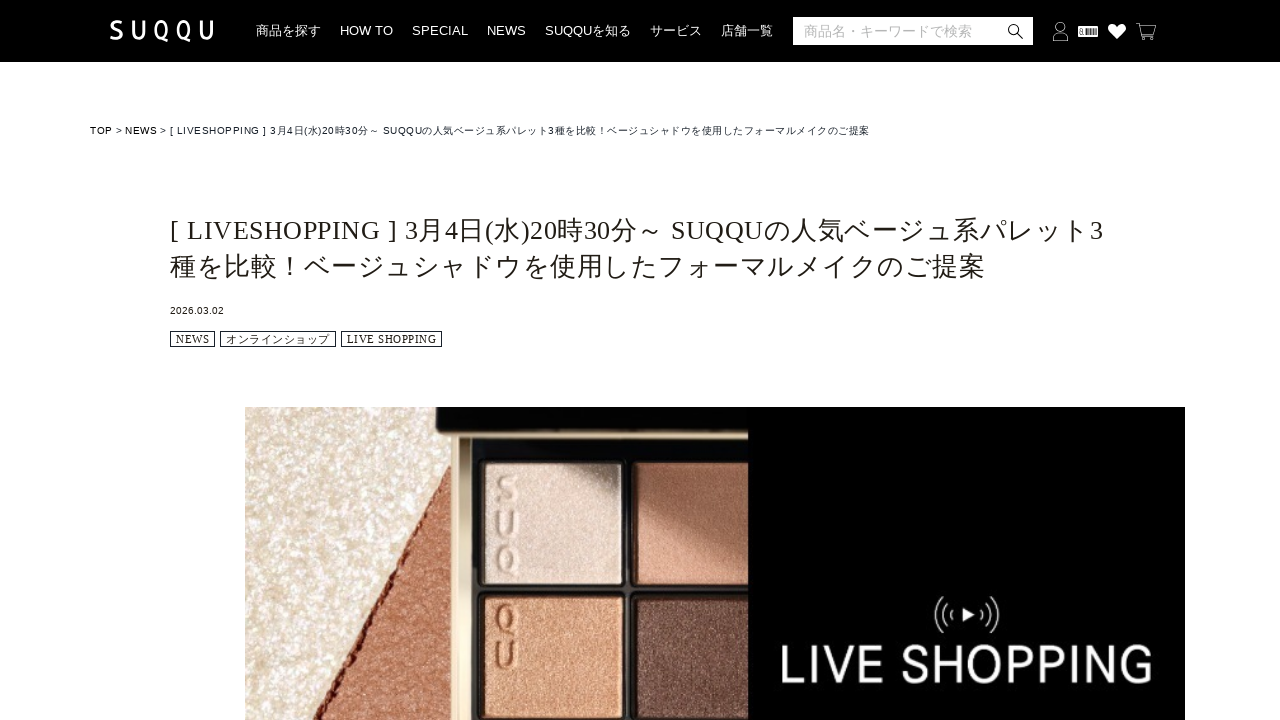